Navigates to W3Schools homepage and clicks on a "Try it Yourself" link to access an interactive code example

Starting URL: https://www.w3schools.com

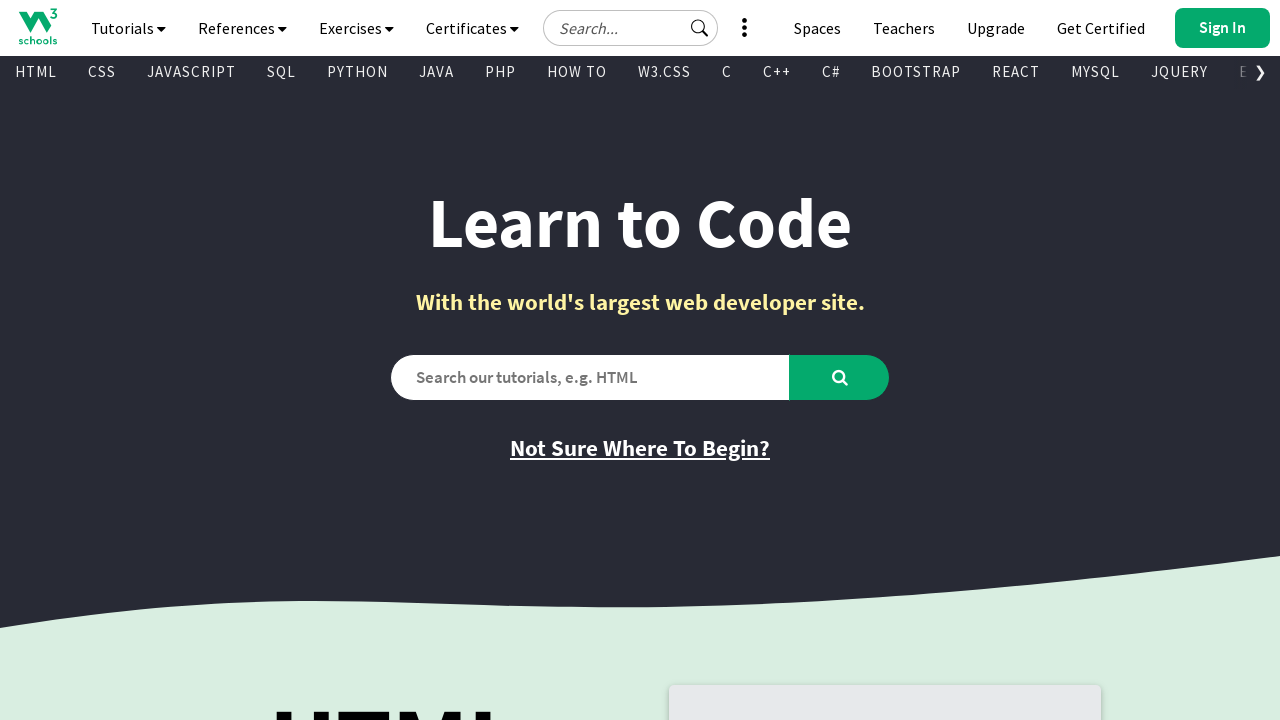

W3Schools homepage fully loaded (networkidle)
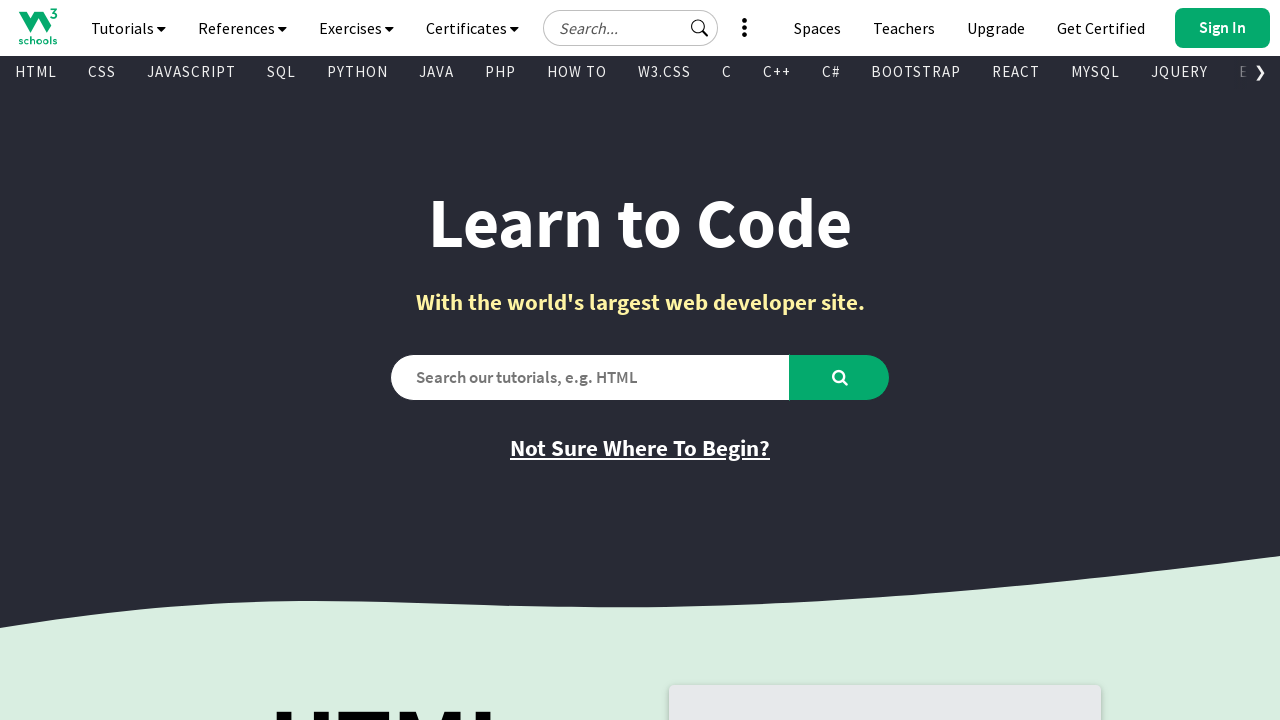

Clicked on 'Try it Yourself' link to access interactive code example at (785, 360) on text=Try it Yourself
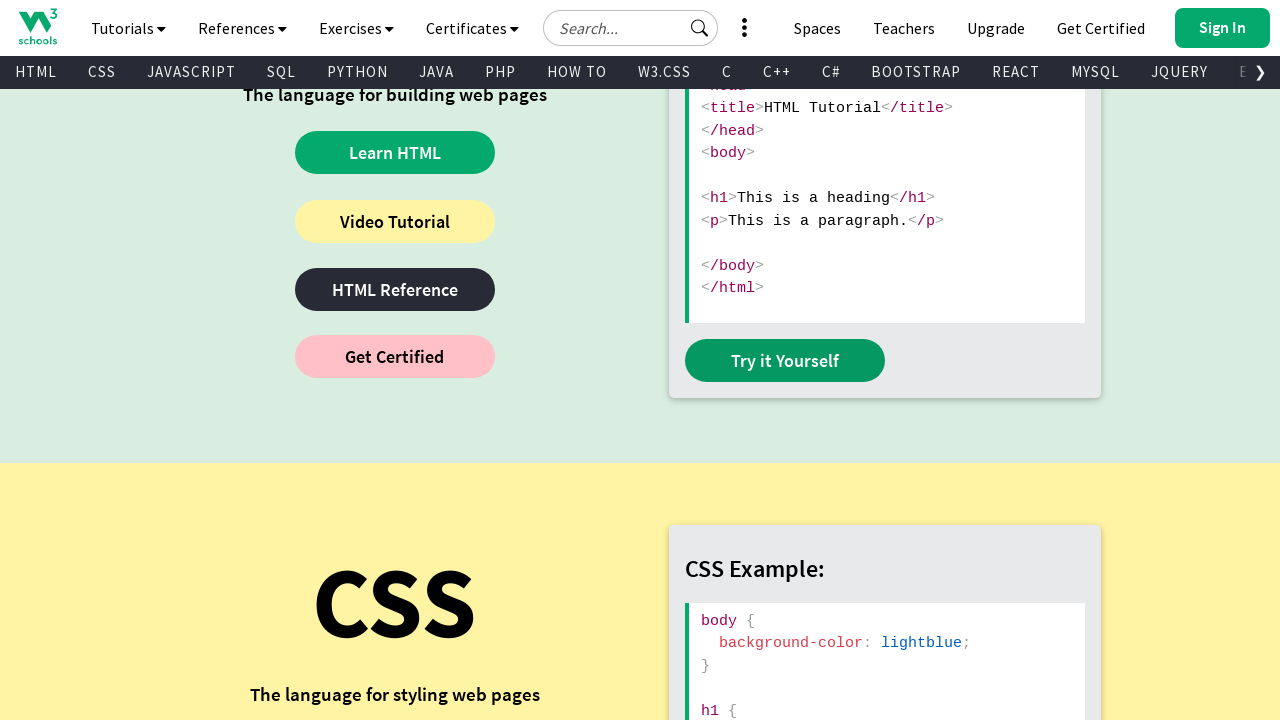

Interactive code example page loaded
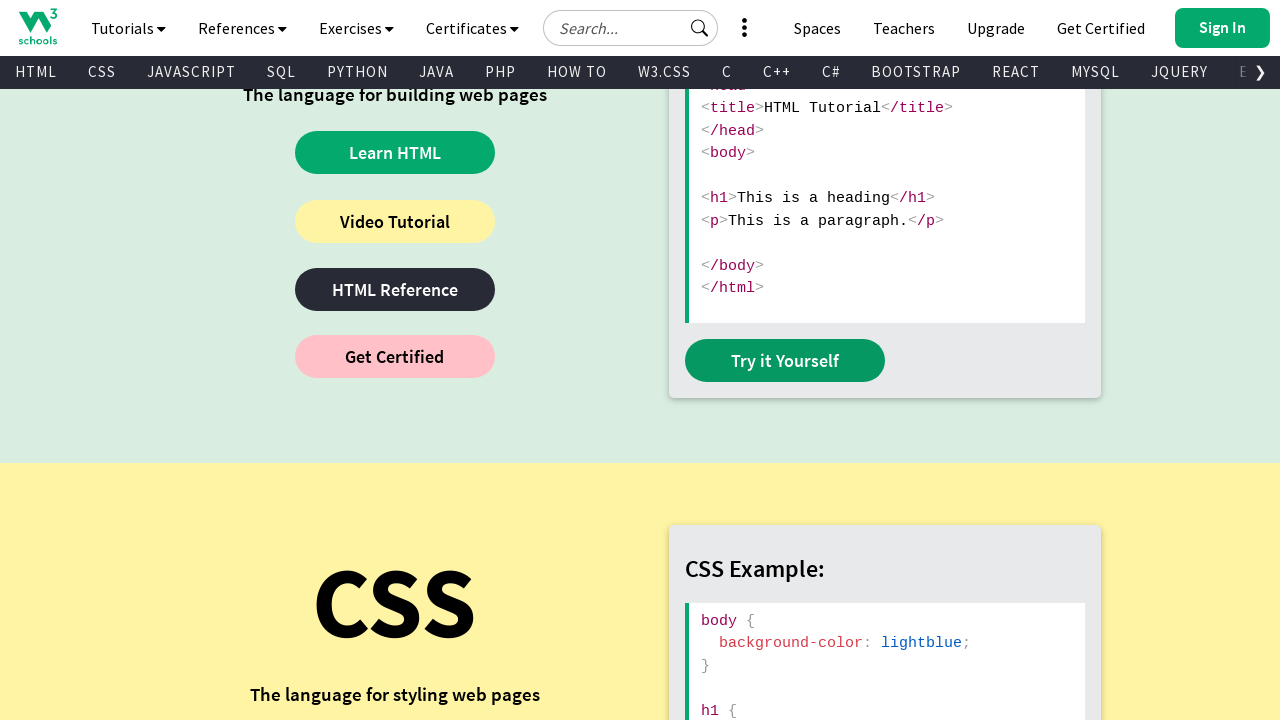

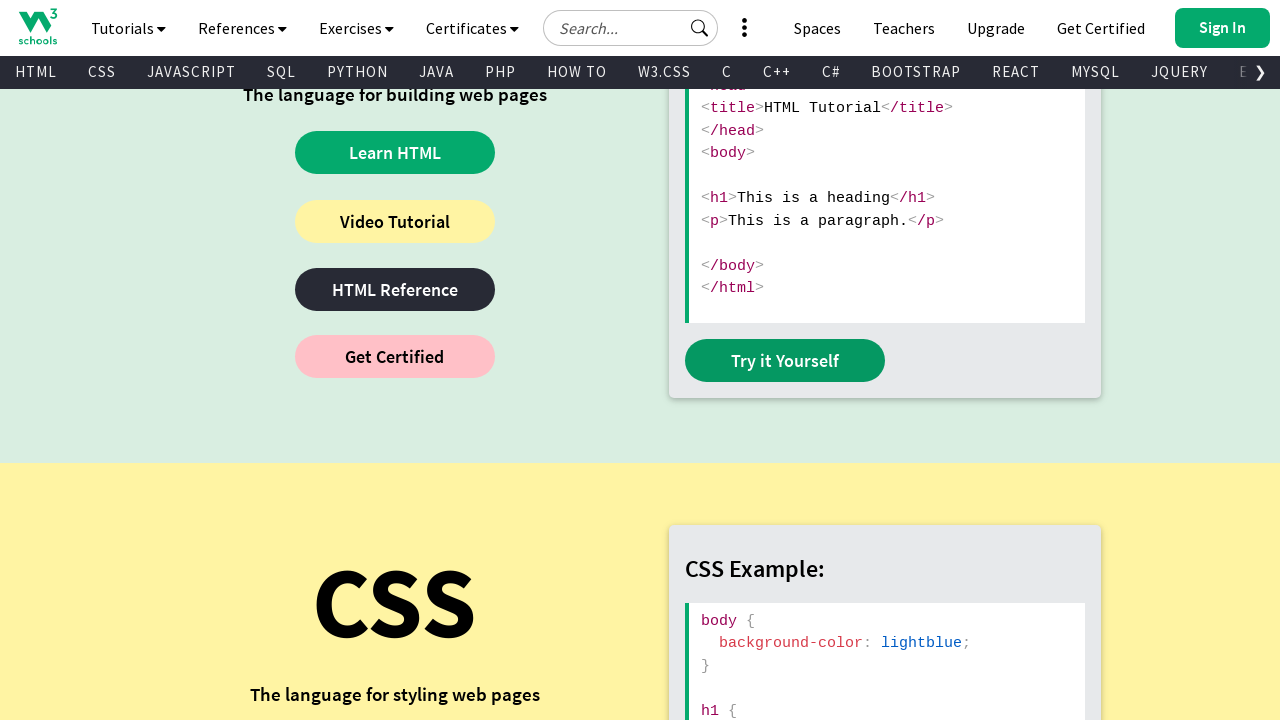